Tests iframe interaction by navigating to frames section, switching into an iframe to fill a form field, then switching back to navigate to nested iframe section

Starting URL: https://demoapps.qspiders.com/ui?scenario=1

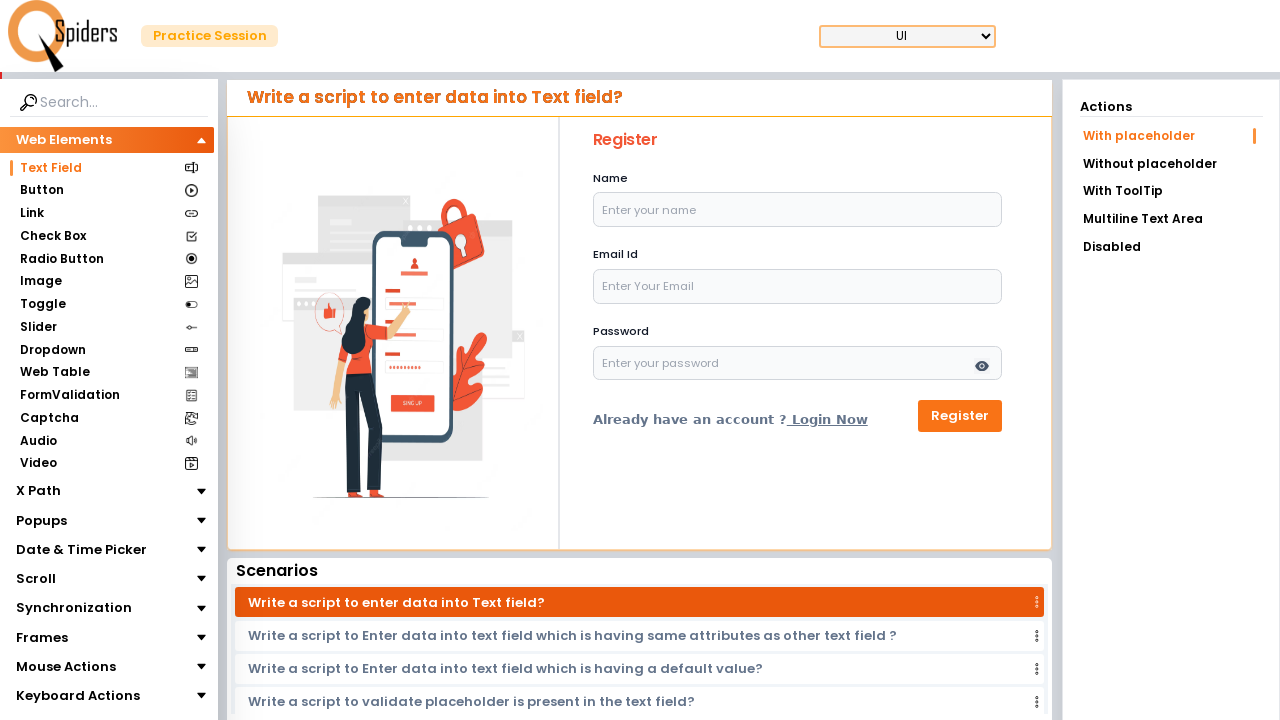

Clicked on Frames section at (42, 637) on text='Frames'
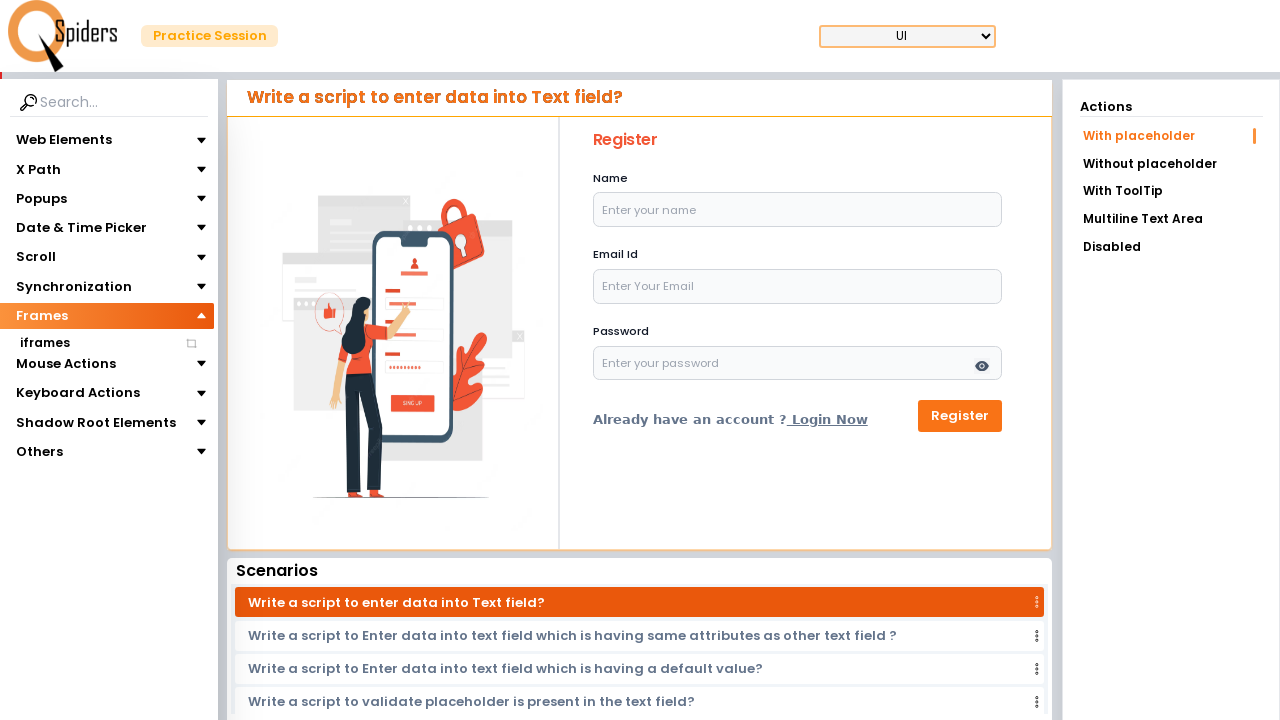

Clicked on iframes subsection at (44, 343) on text='iframes'
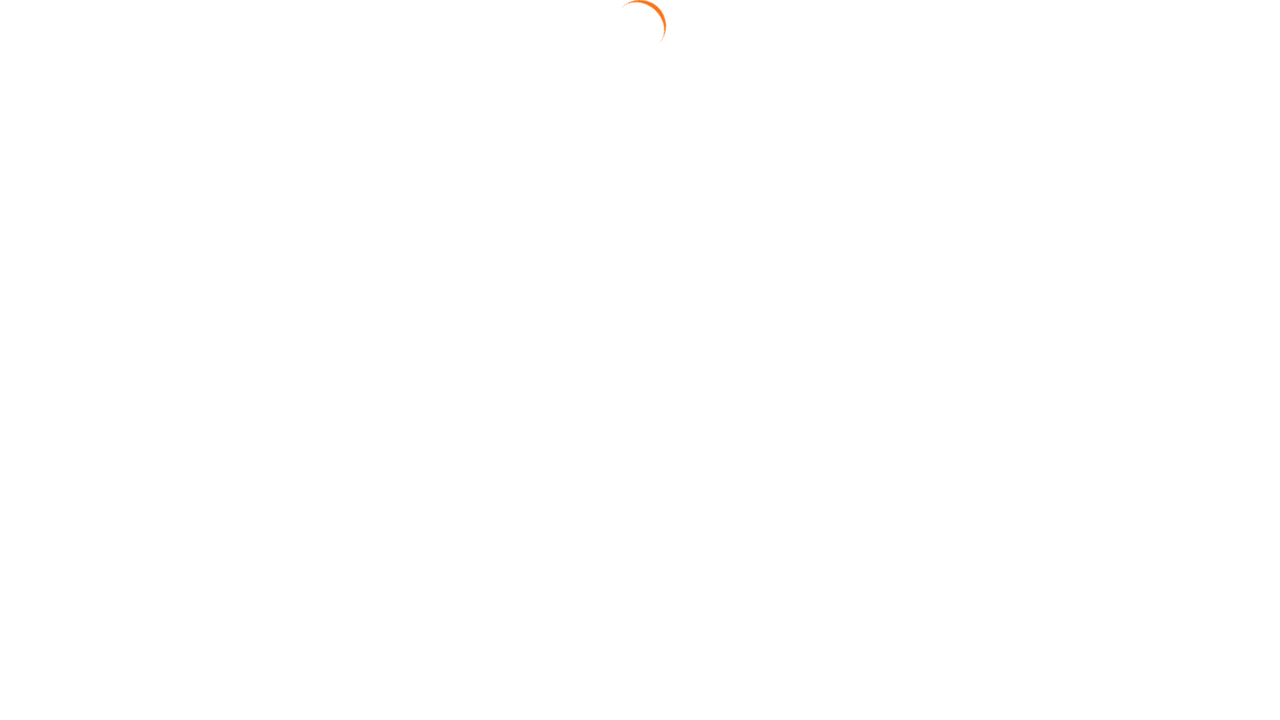

Located iframe element
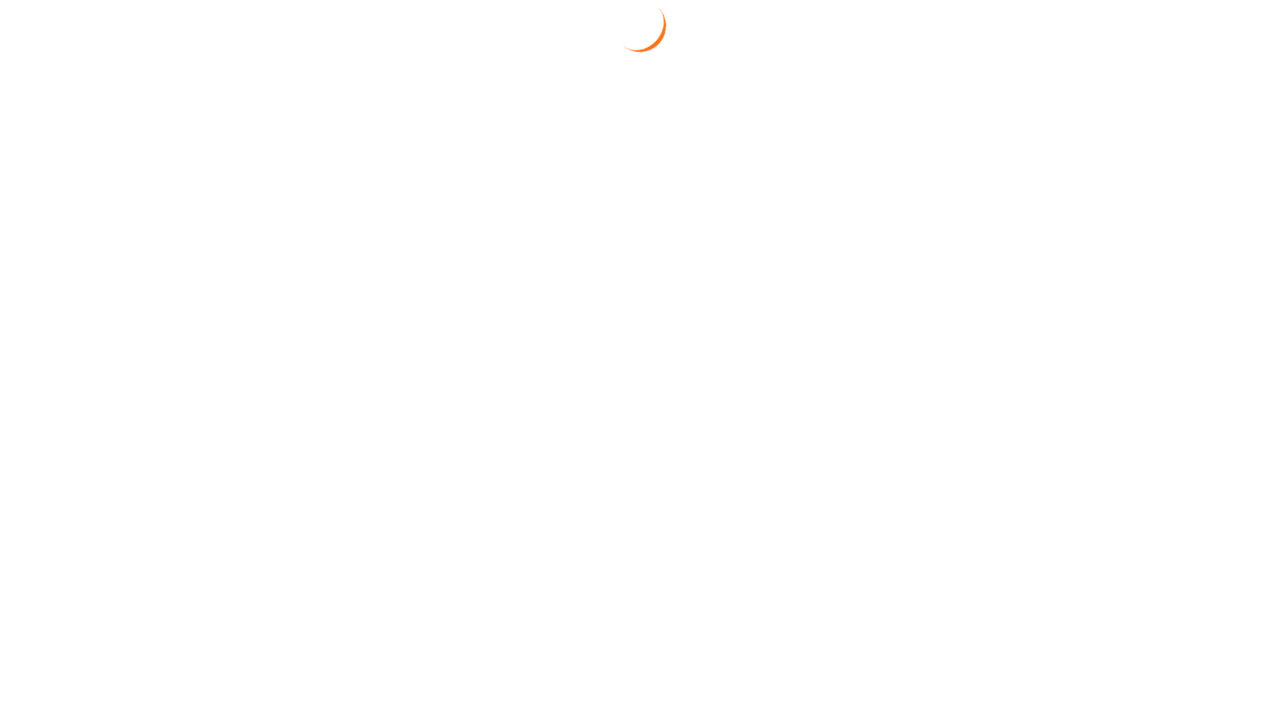

Filled username field with 'qspider' in iframe on iframe.w-full.h-96 >> internal:control=enter-frame >> #username
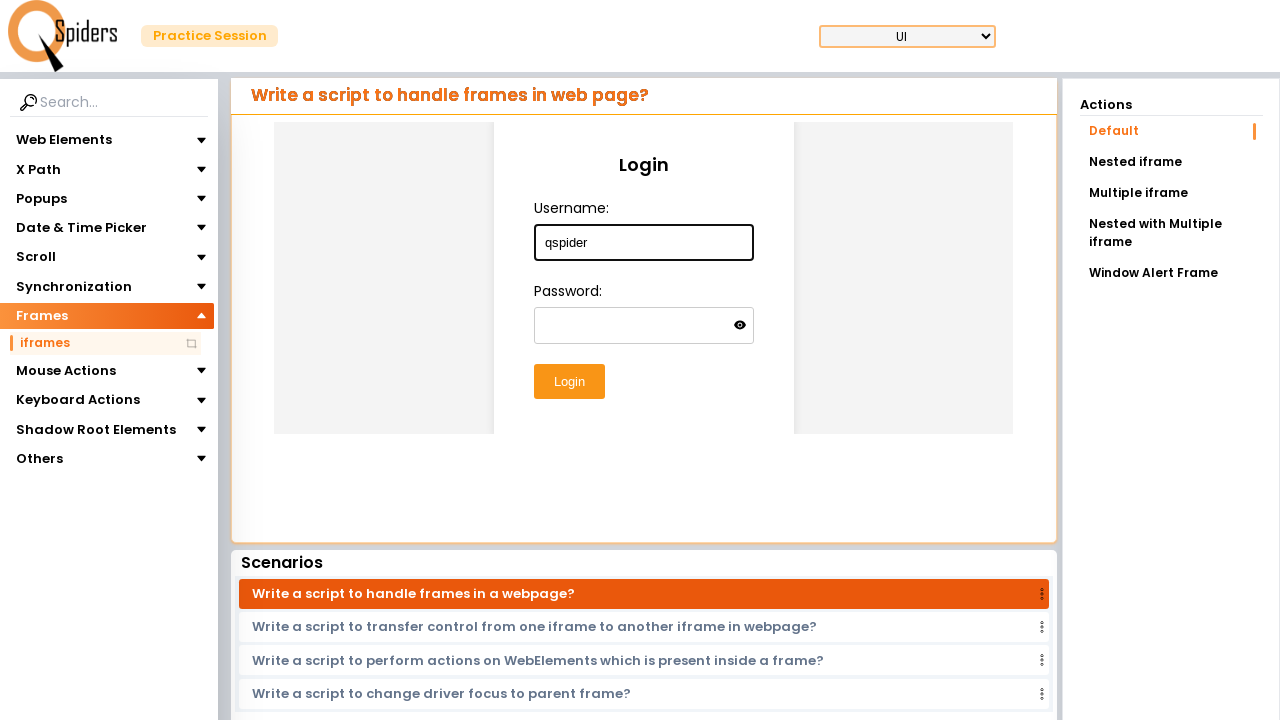

Clicked on Nested iframe link at (1171, 162) on a:has-text('Nested iframe')
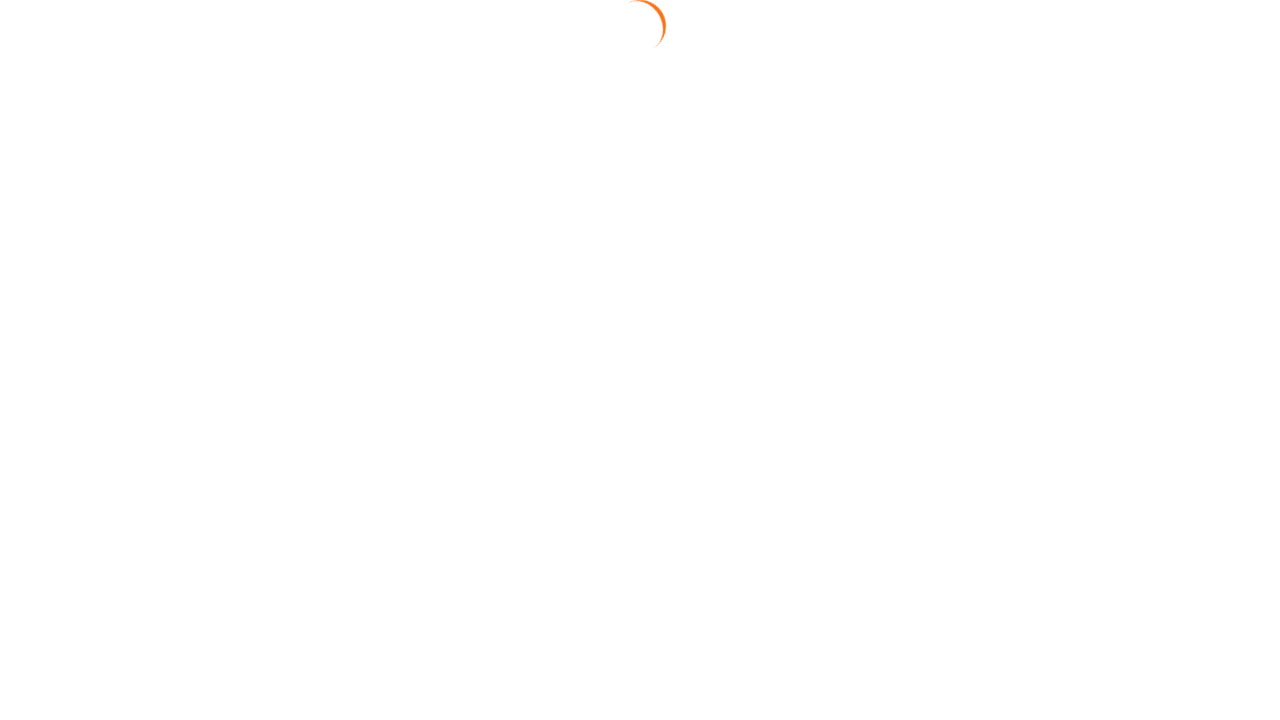

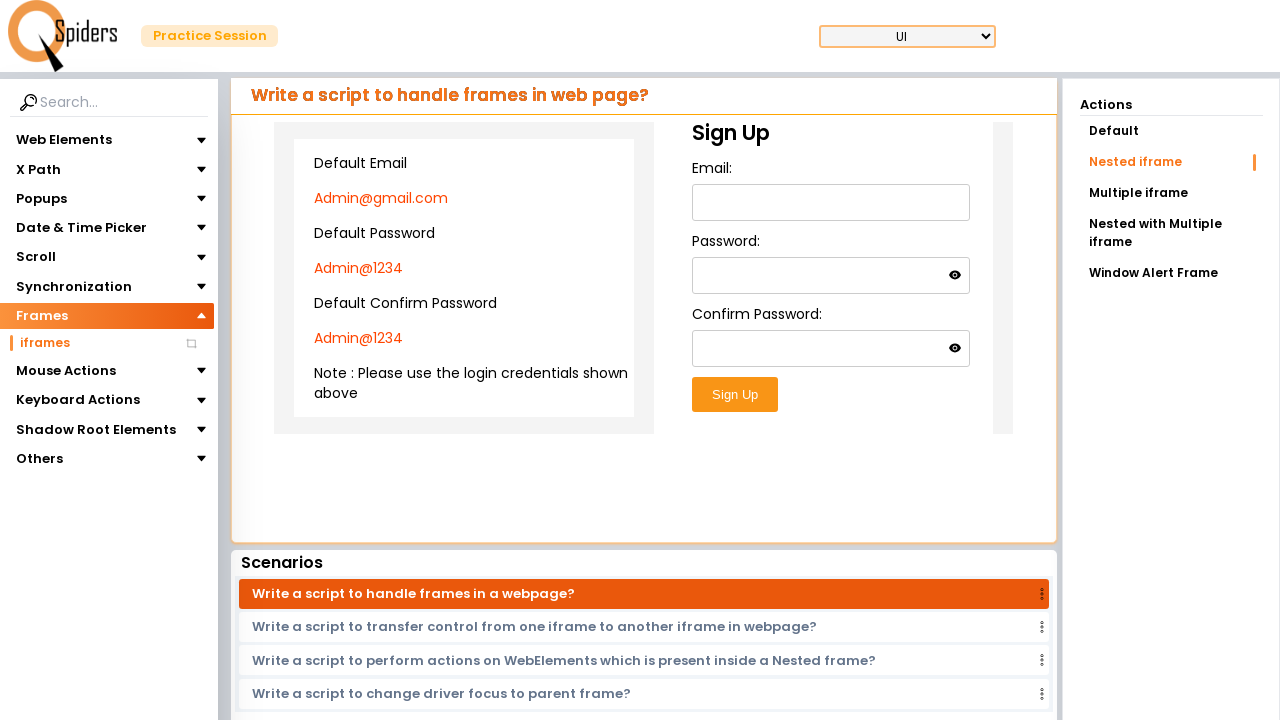